Tests customer search functionality by navigating to the Customers tab and entering a search query in the Search Customers field to filter the table results.

Starting URL: https://www.globalsqa.com/angularJs-protractor/BankingProject/#/manager

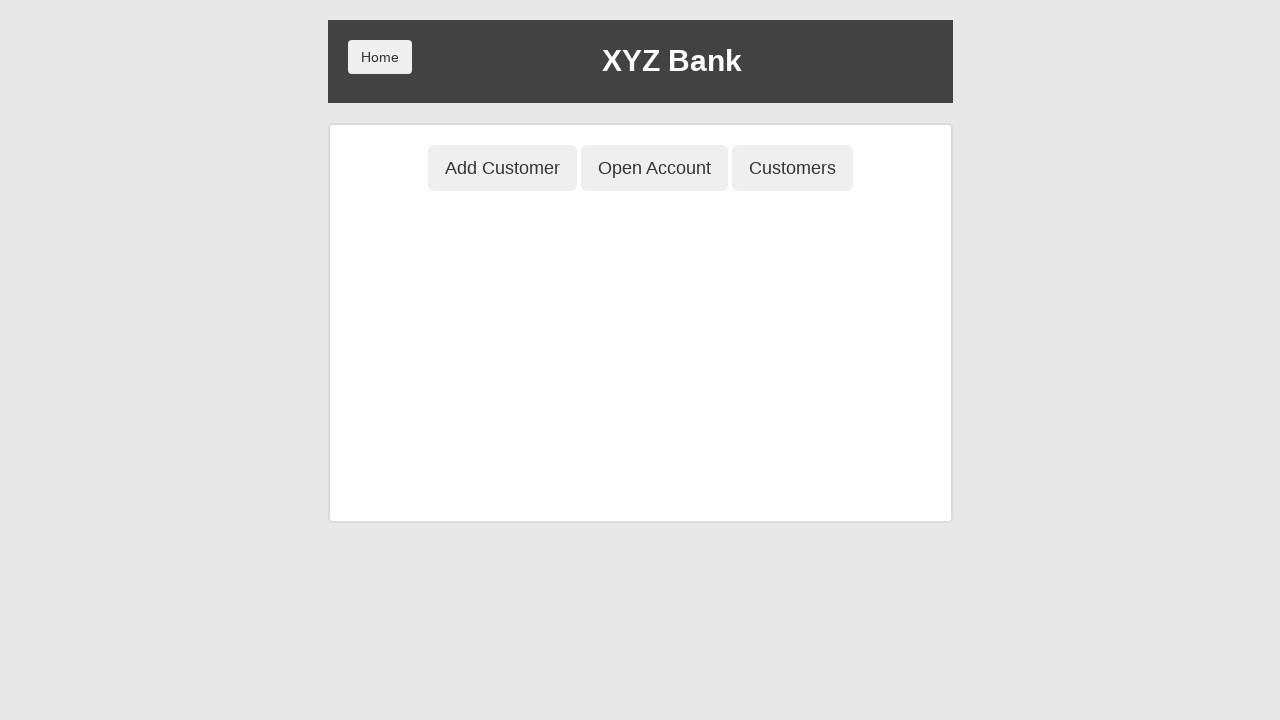

Clicked Customers button to navigate to customer list at (792, 168) on button[ng-class='btnClass3']
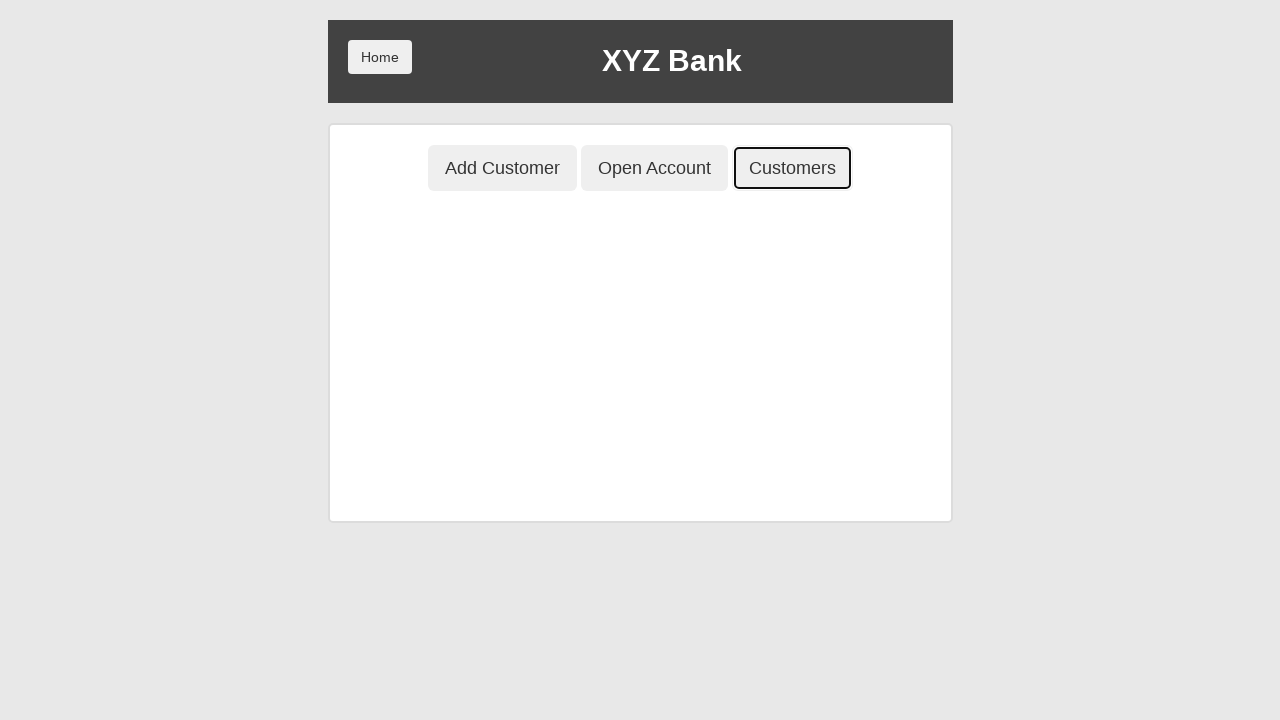

Customer table loaded successfully
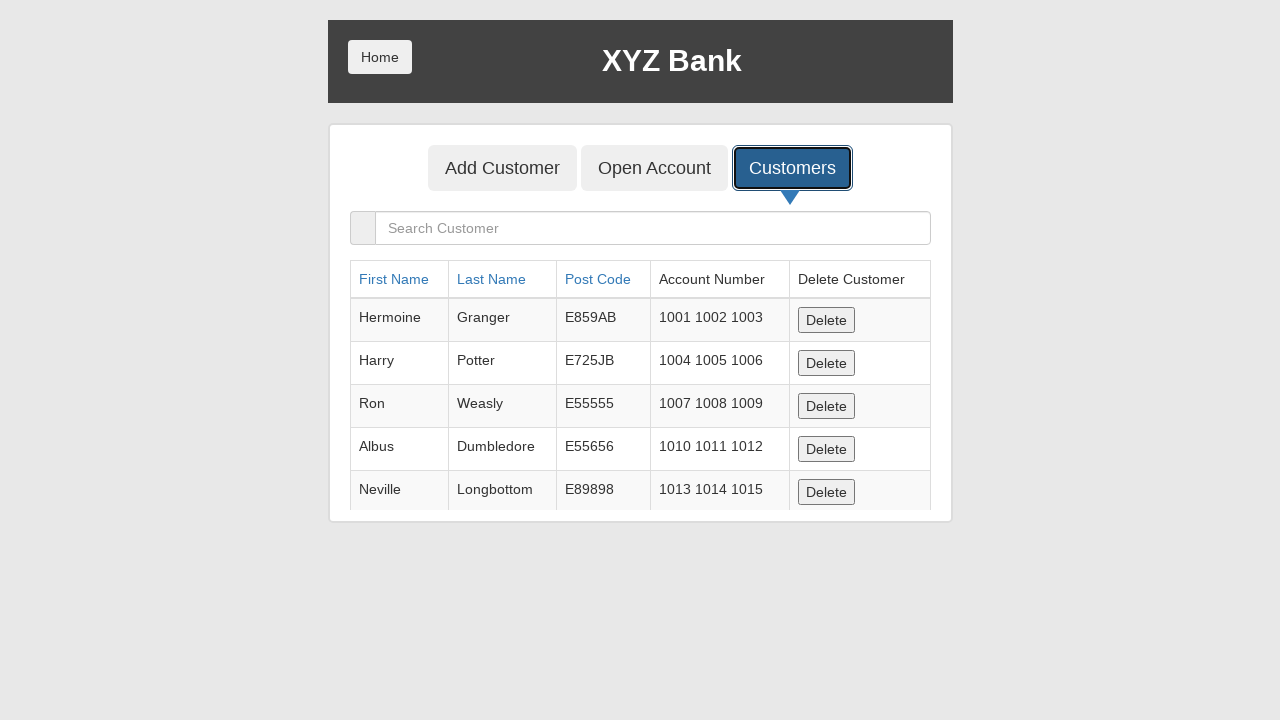

Entered 'Harry' in Search Customers field to filter results on input[ng-model='searchCustomer']
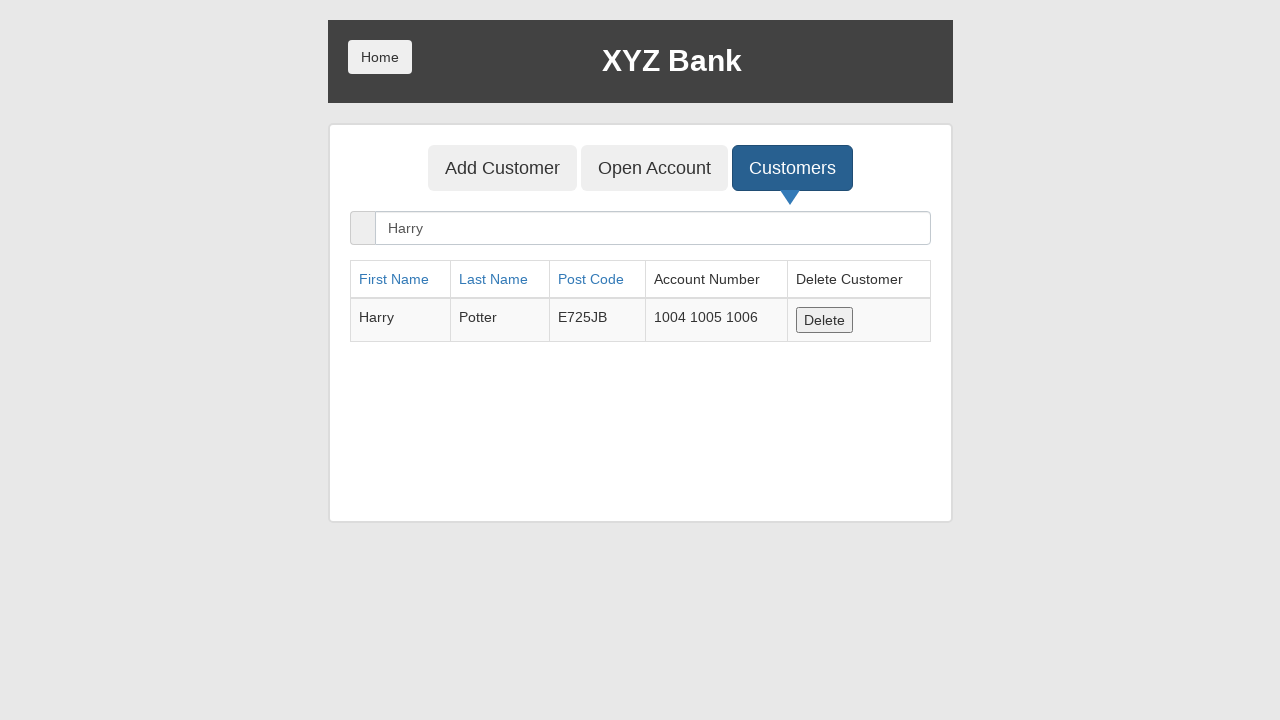

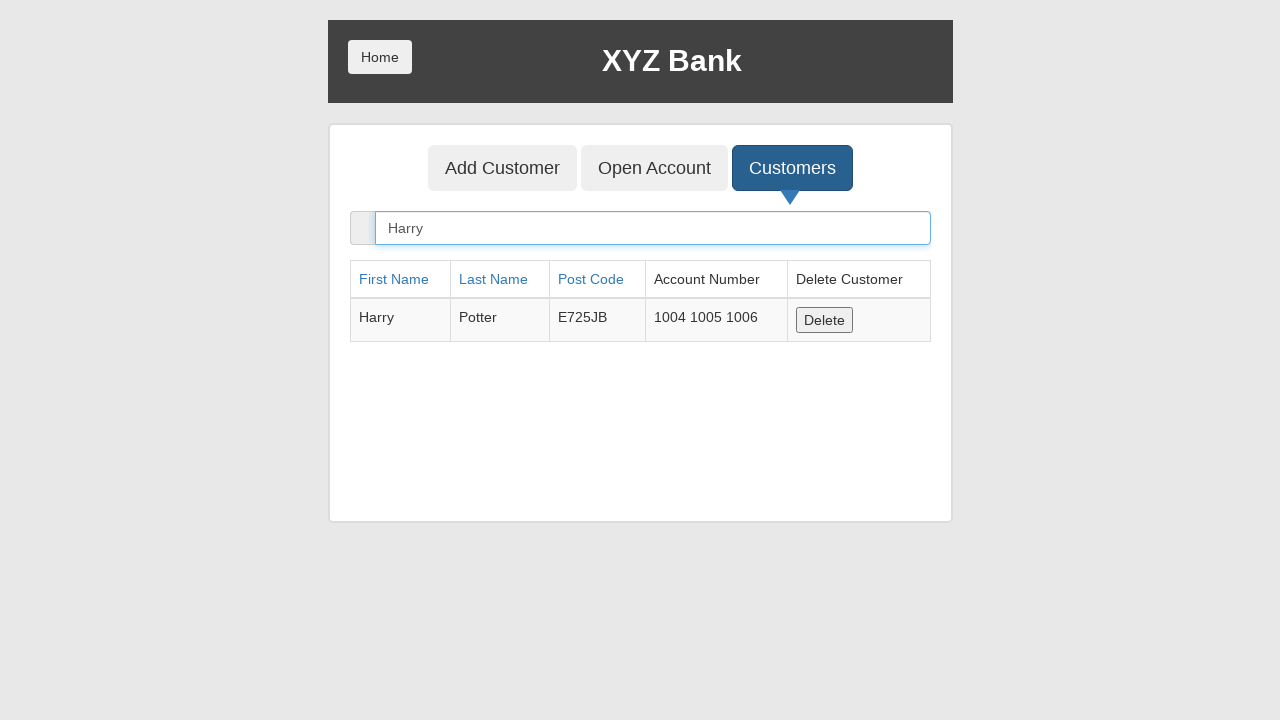